Tests an e-commerce flow by browsing products, selecting a Selenium product, adding it to cart, navigating to the cart, and updating the quantity to 2.

Starting URL: https://rahulshettyacademy.com/angularAppdemo/

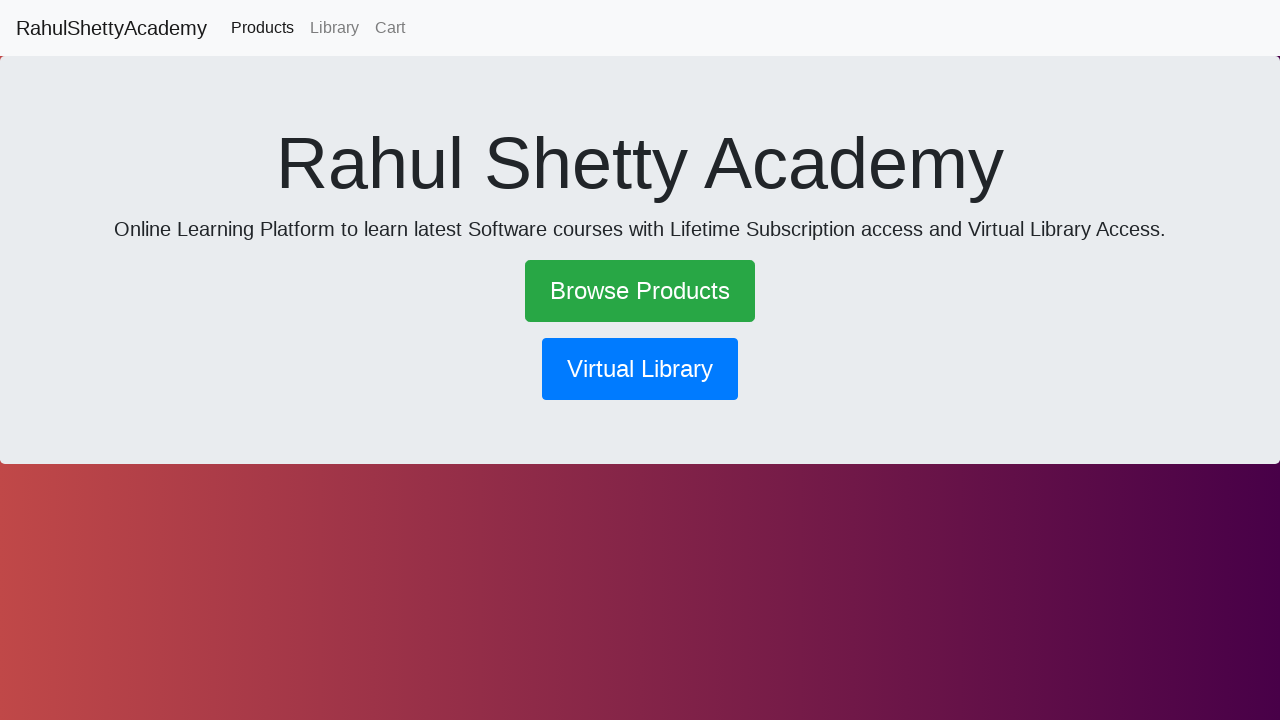

Clicked on Browse Products link at (640, 291) on text=Browse Products
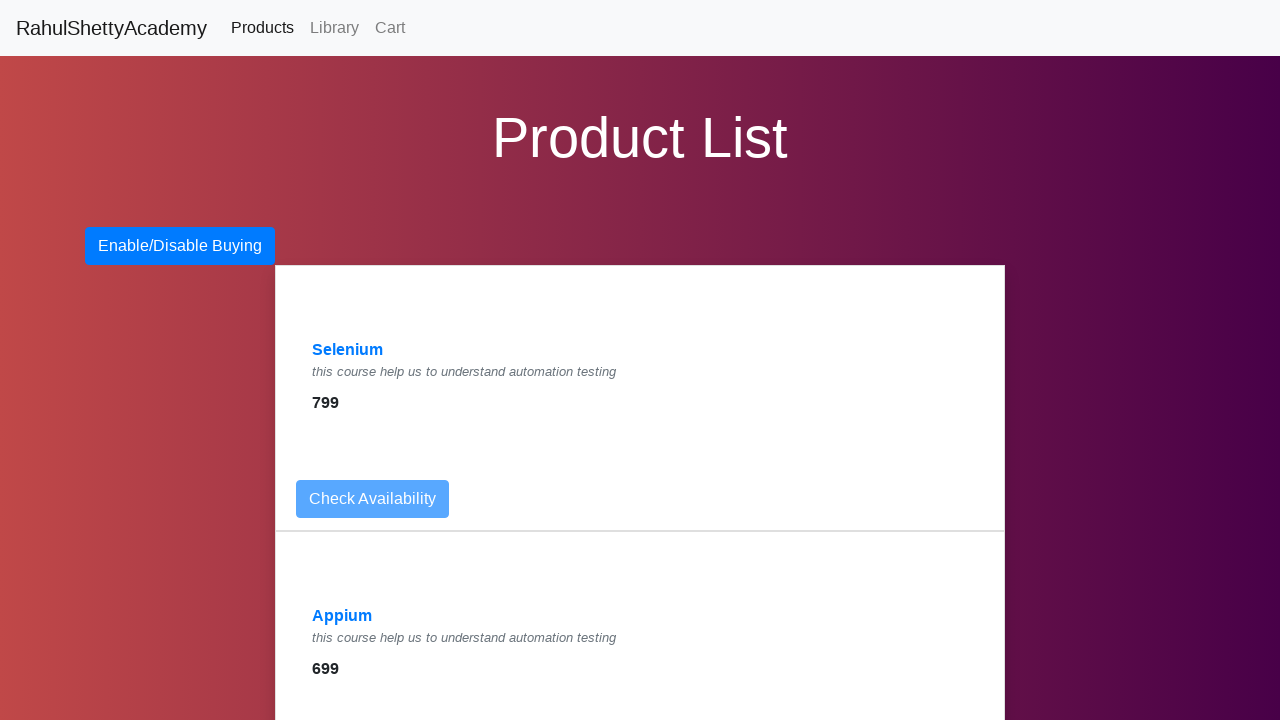

Clicked on Selenium product at (348, 350) on text=Selenium
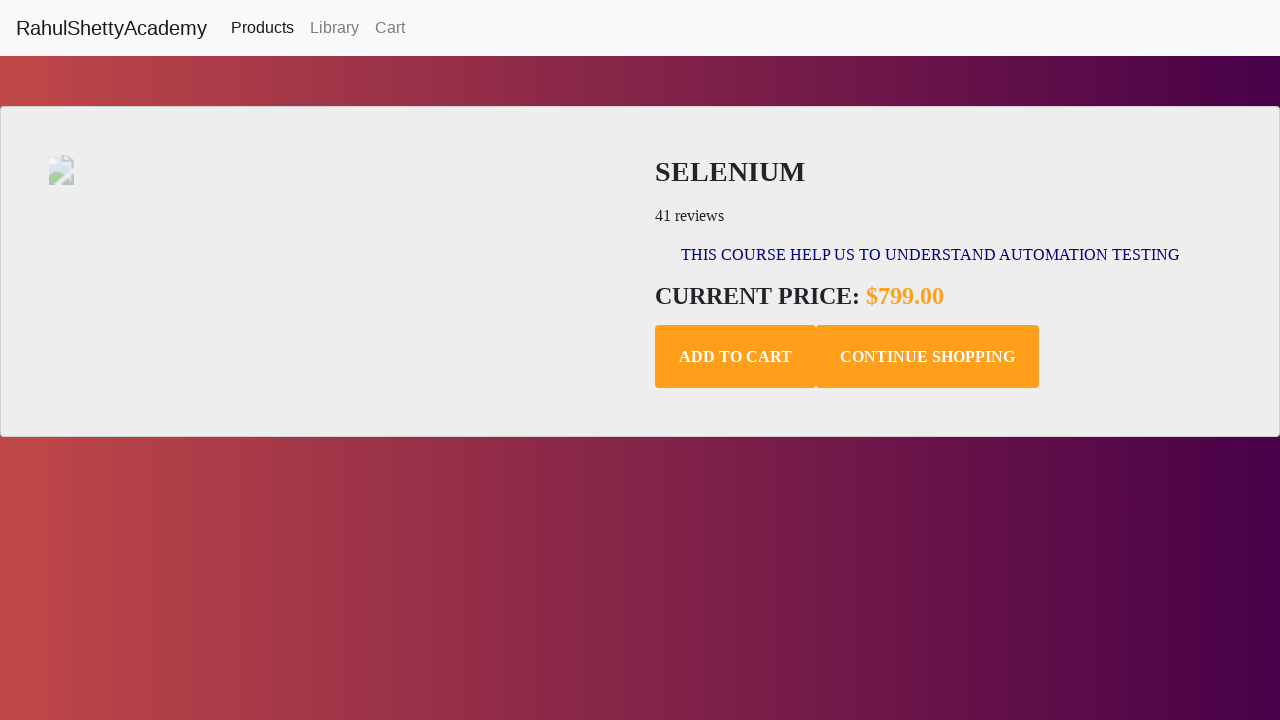

Clicked Add to Cart button at (736, 357) on .add-to-cart
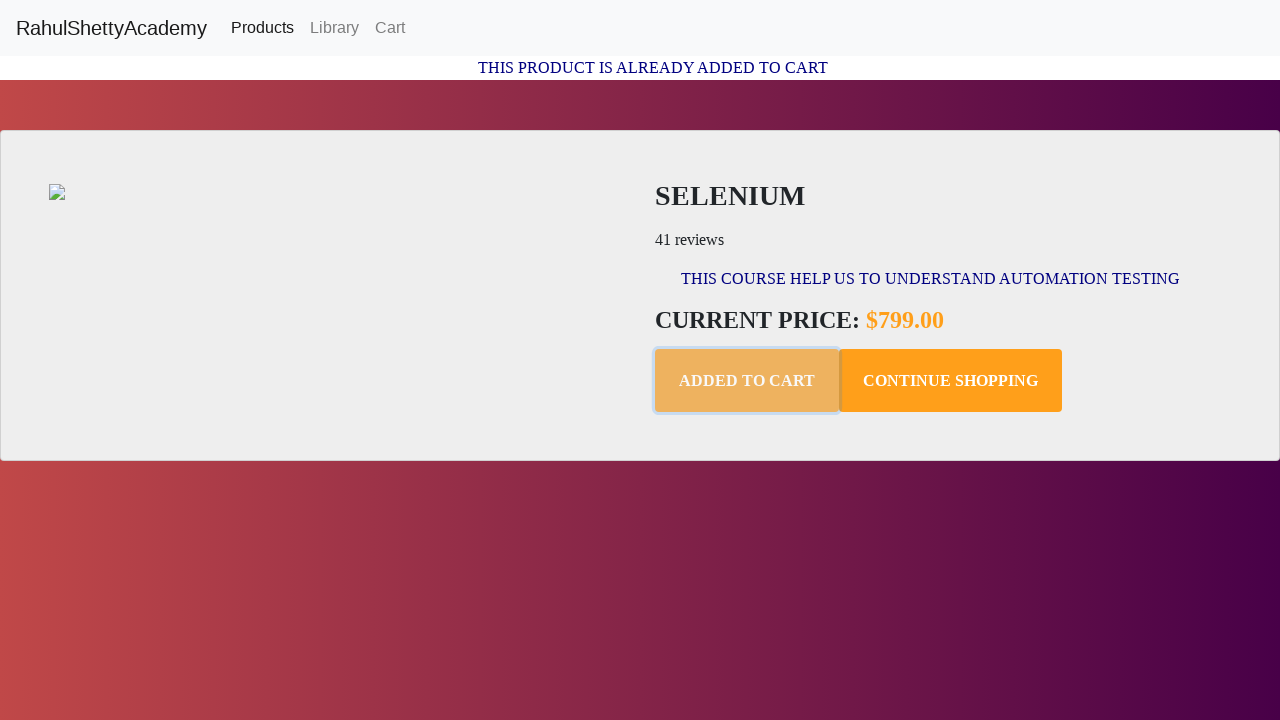

Navigated to Cart at (390, 28) on text=Cart
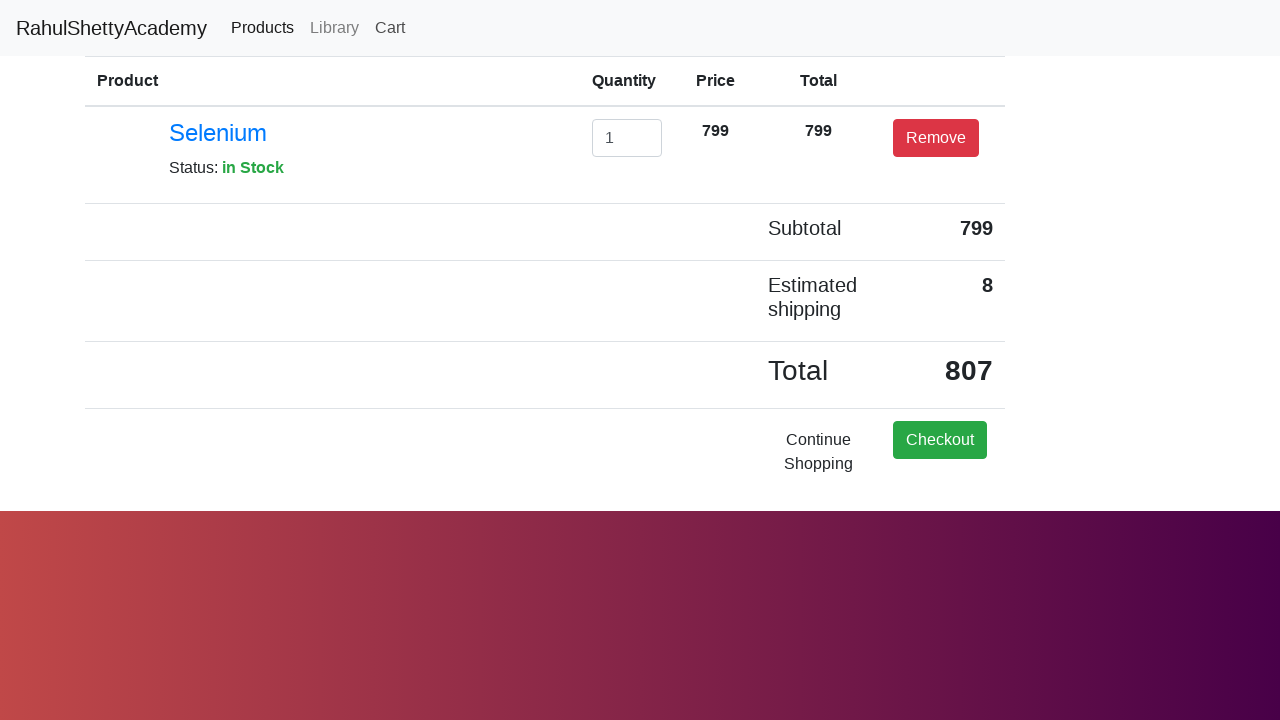

Cleared the quantity input field on #exampleInputEmail1
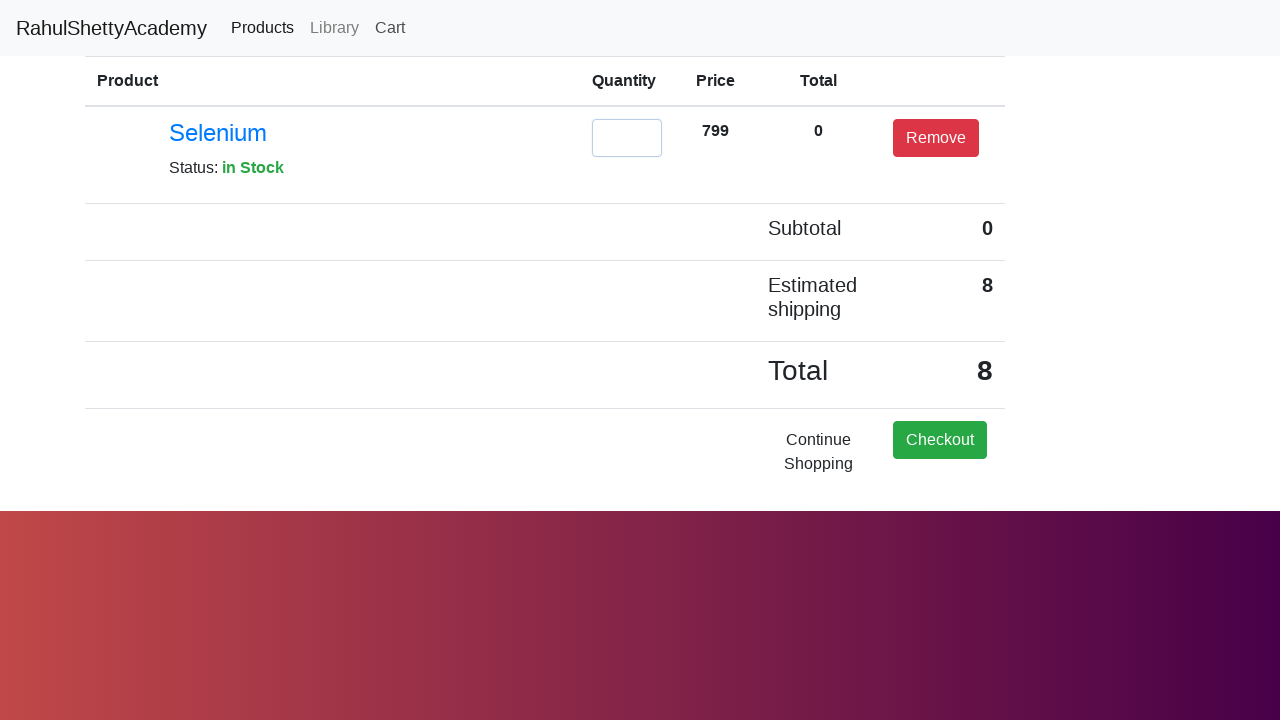

Updated quantity to 2 on #exampleInputEmail1
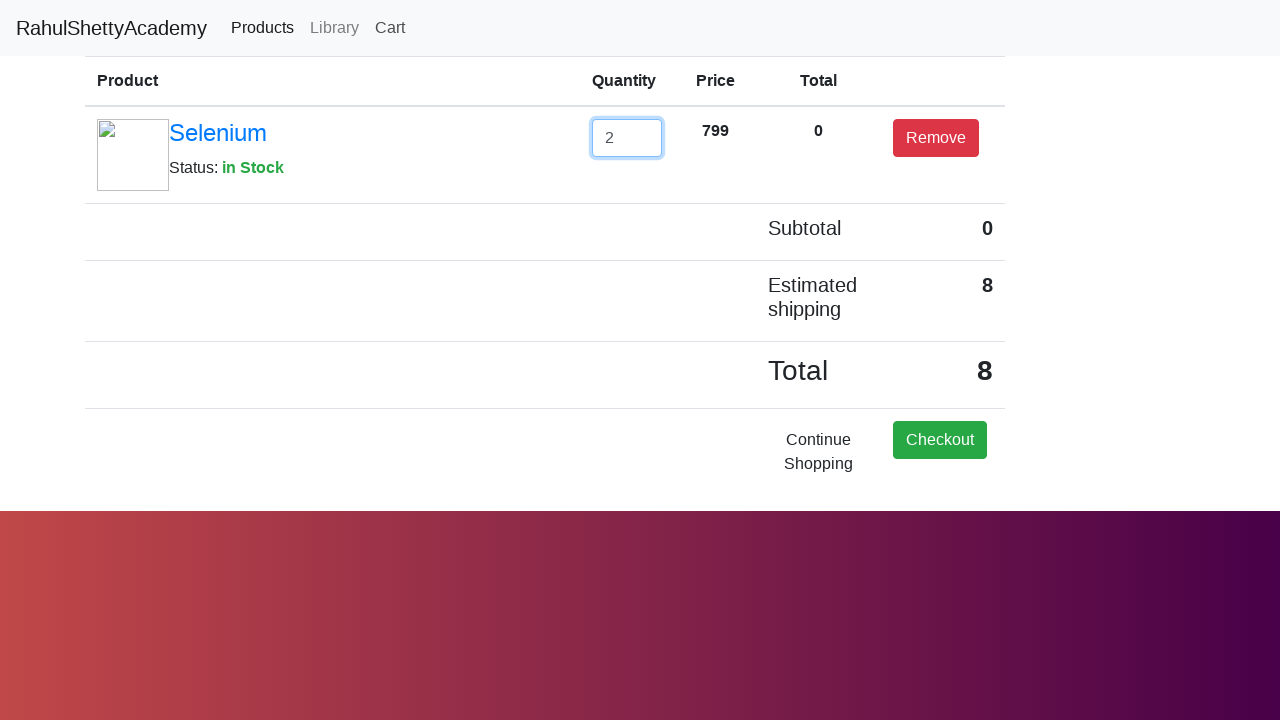

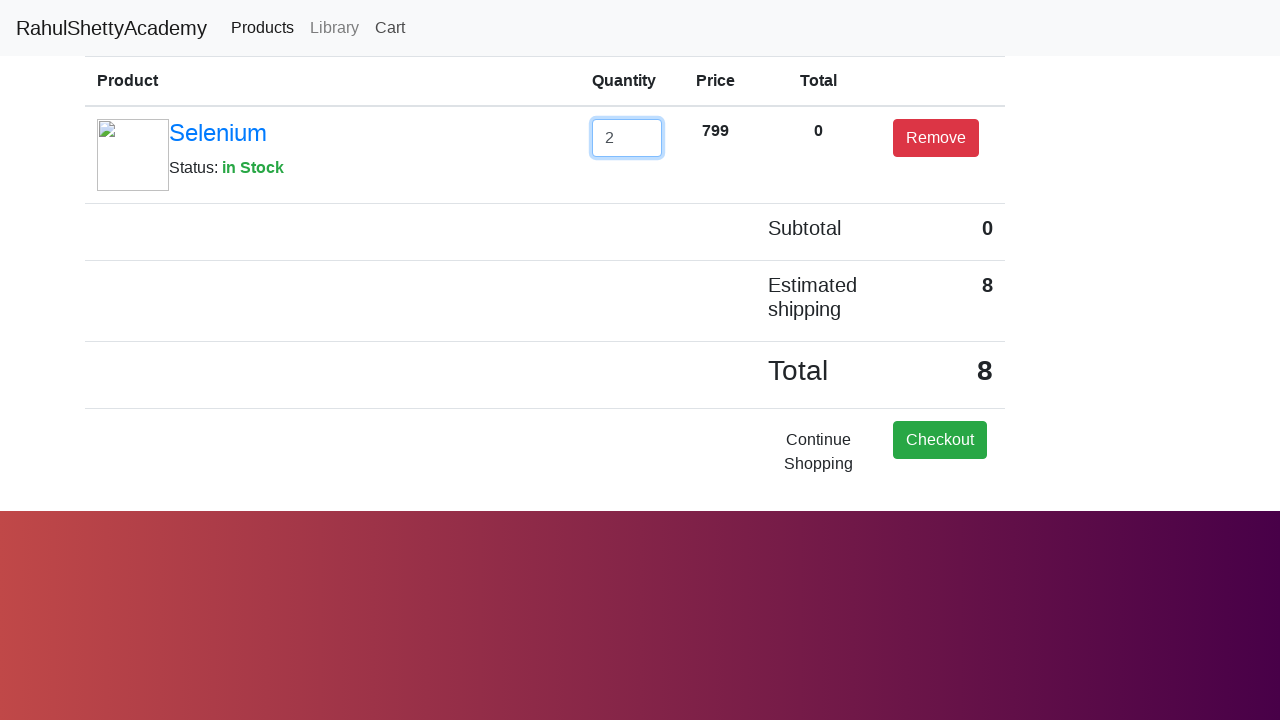